Navigates to a real estate listing page for apartments for rent in Florianópolis, Brazil and waits for the page to load.

Starting URL: https://www.imoveis-sc.com.br/florianopolis/alugar/apartamento

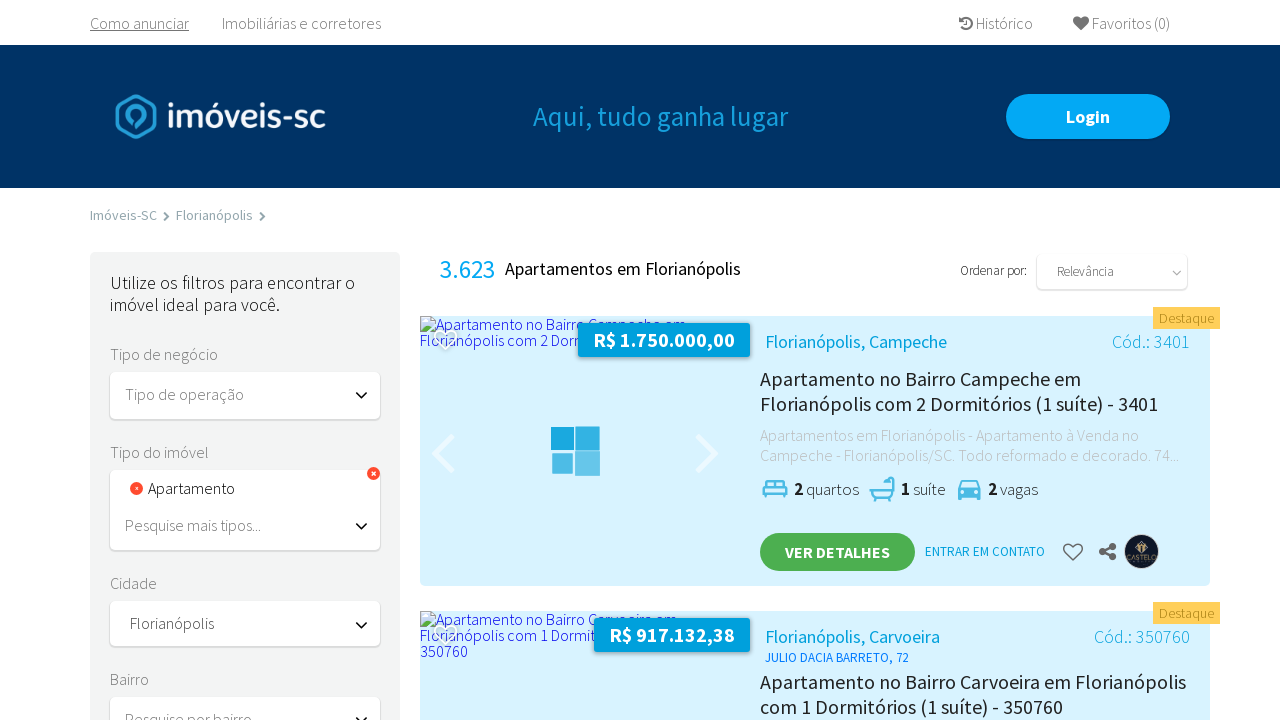

Navigated to real estate listing page for apartments to rent in Florianópolis, Brazil
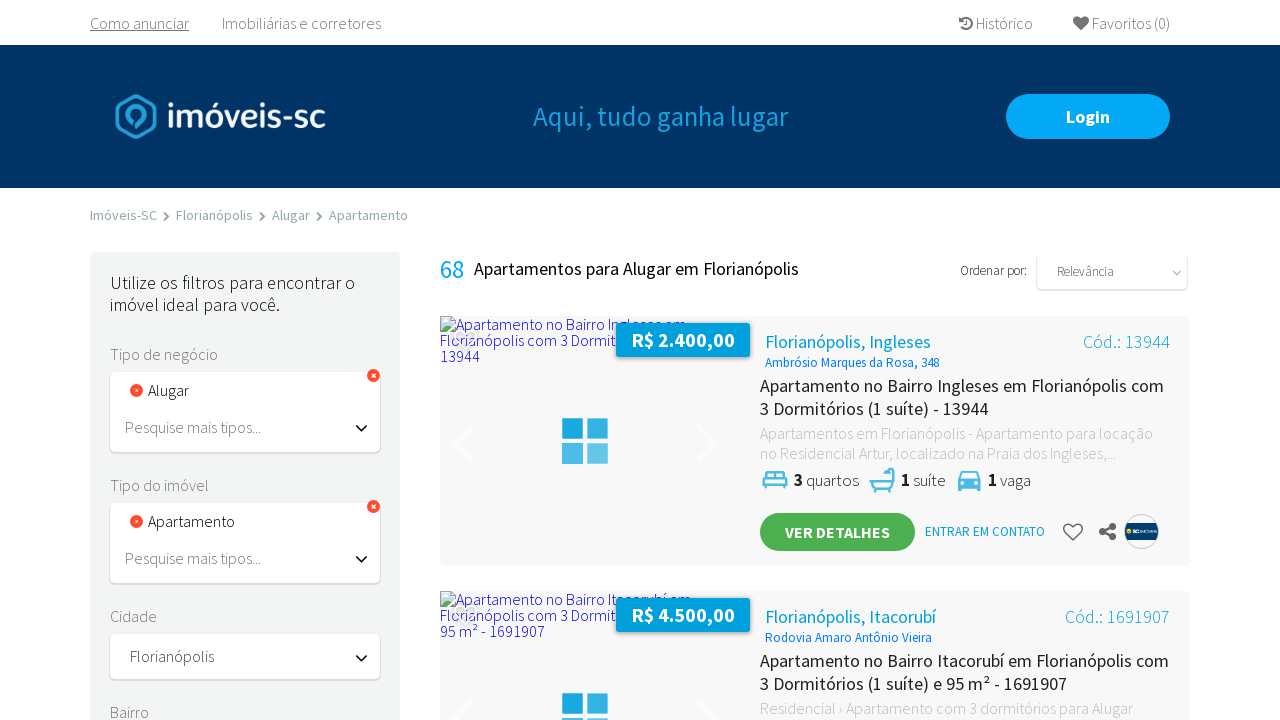

Page DOM content loaded
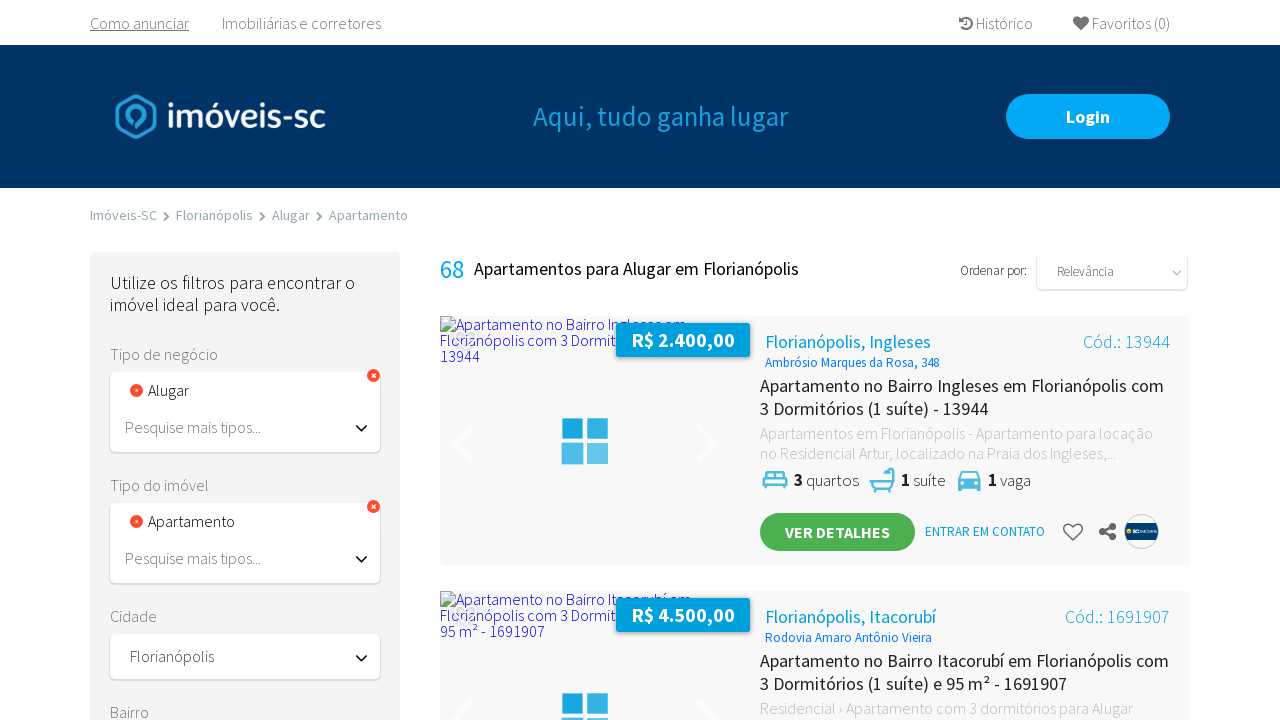

Property listing articles became visible
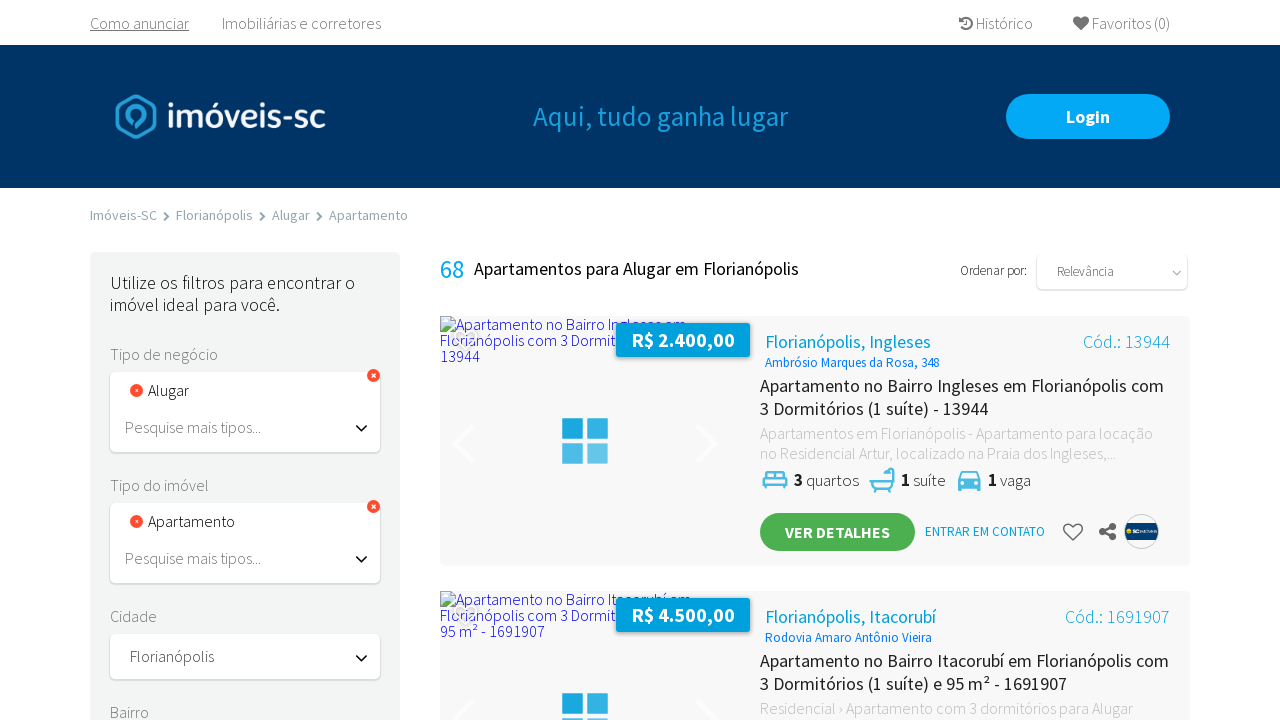

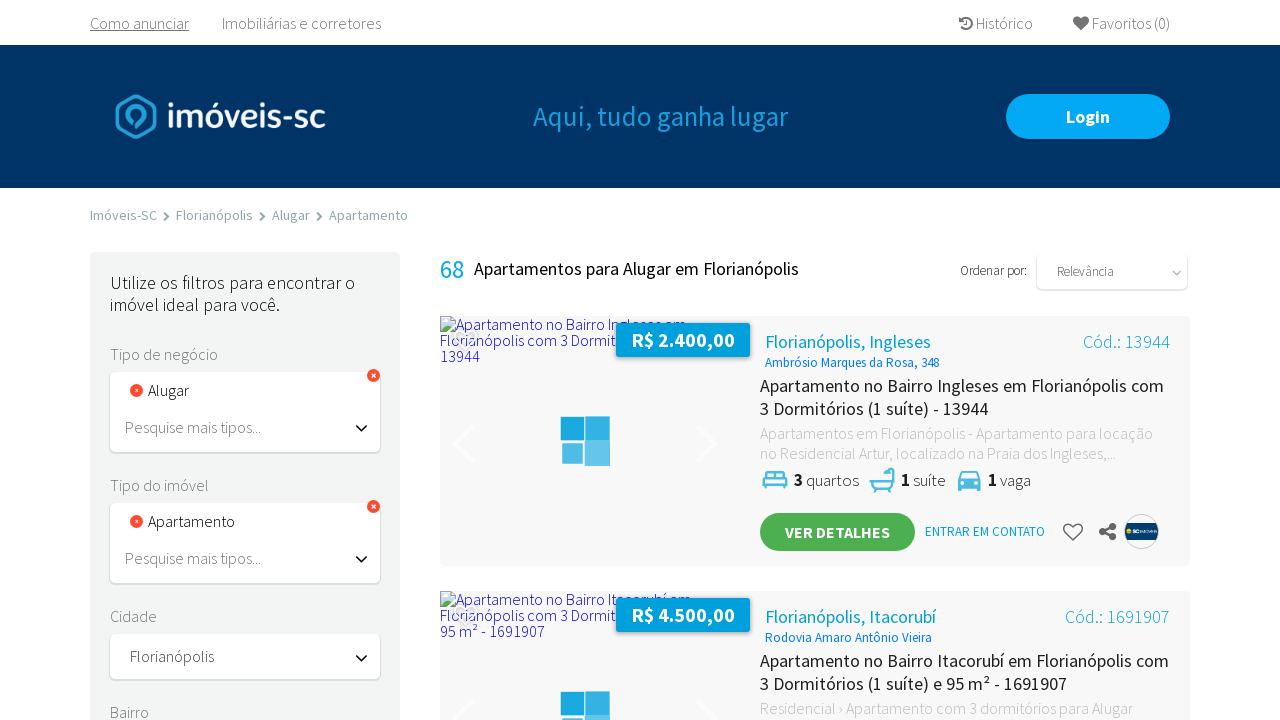